Navigates to GitHub homepage and retrieves the location coordinates of the GitHub logo element on the page

Starting URL: http://github.com

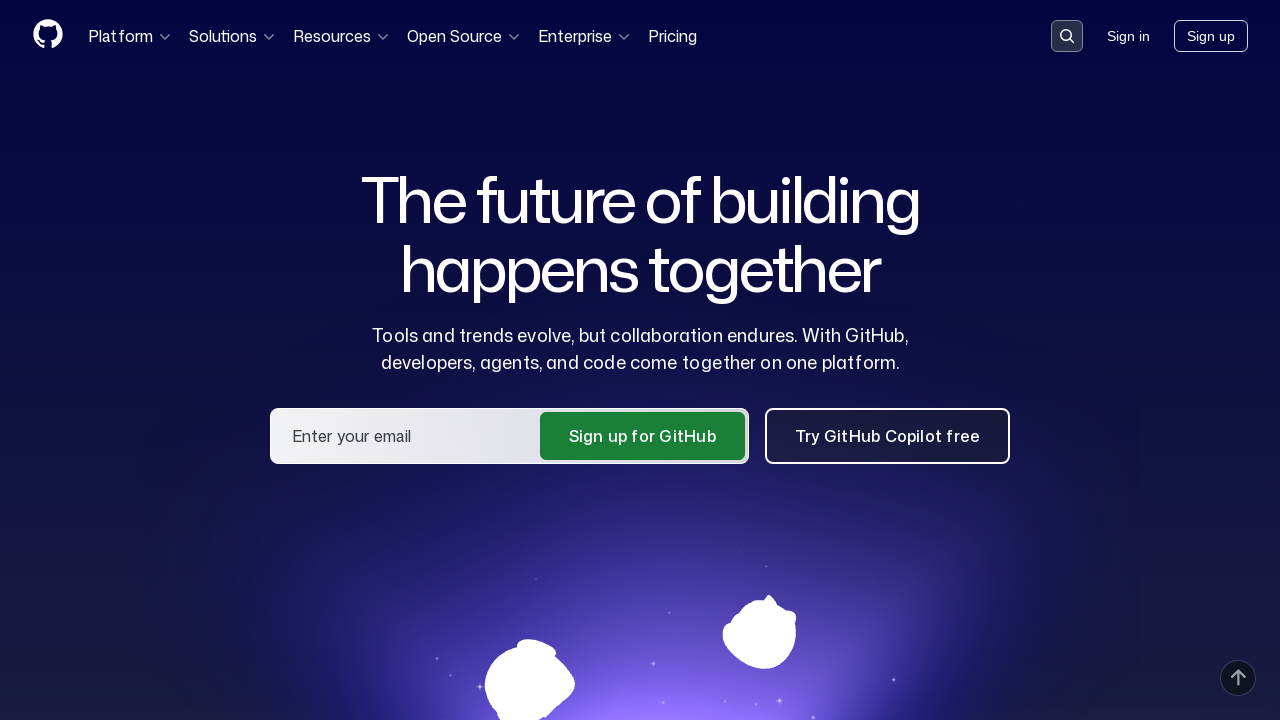

Navigated to GitHub homepage
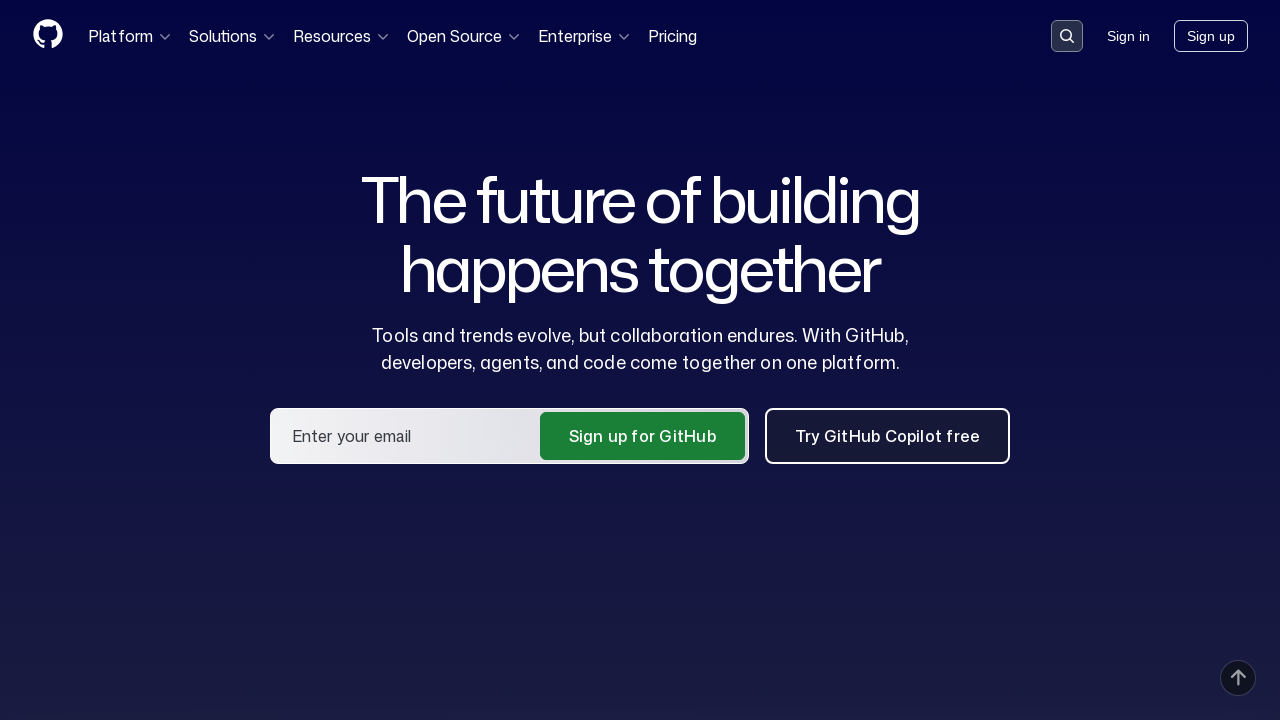

GitHub logo element is visible
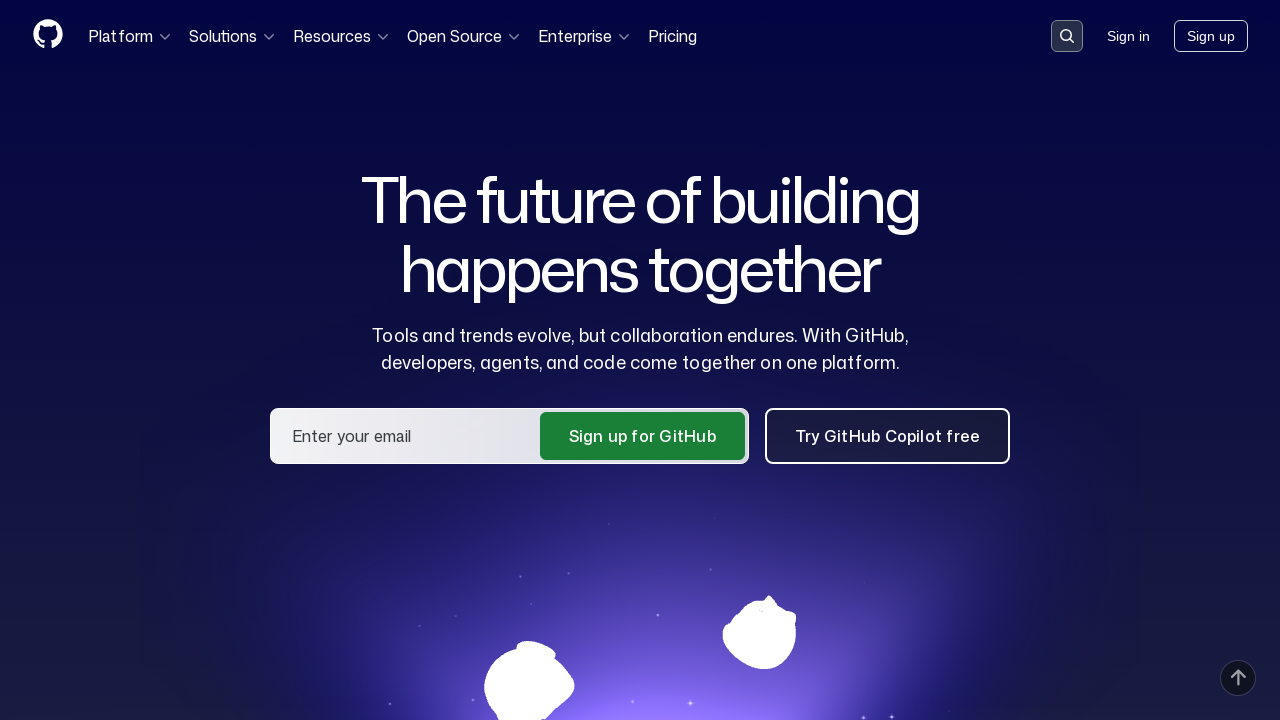

Retrieved bounding box location coordinates of GitHub logo element
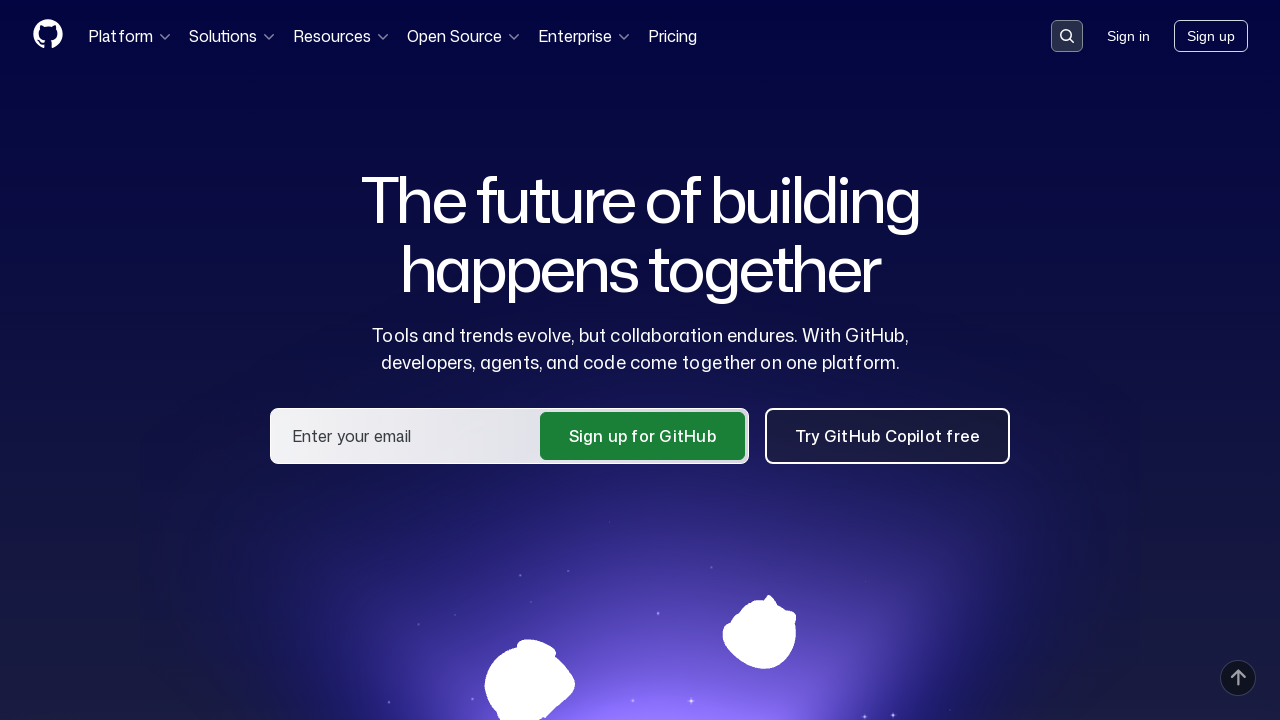

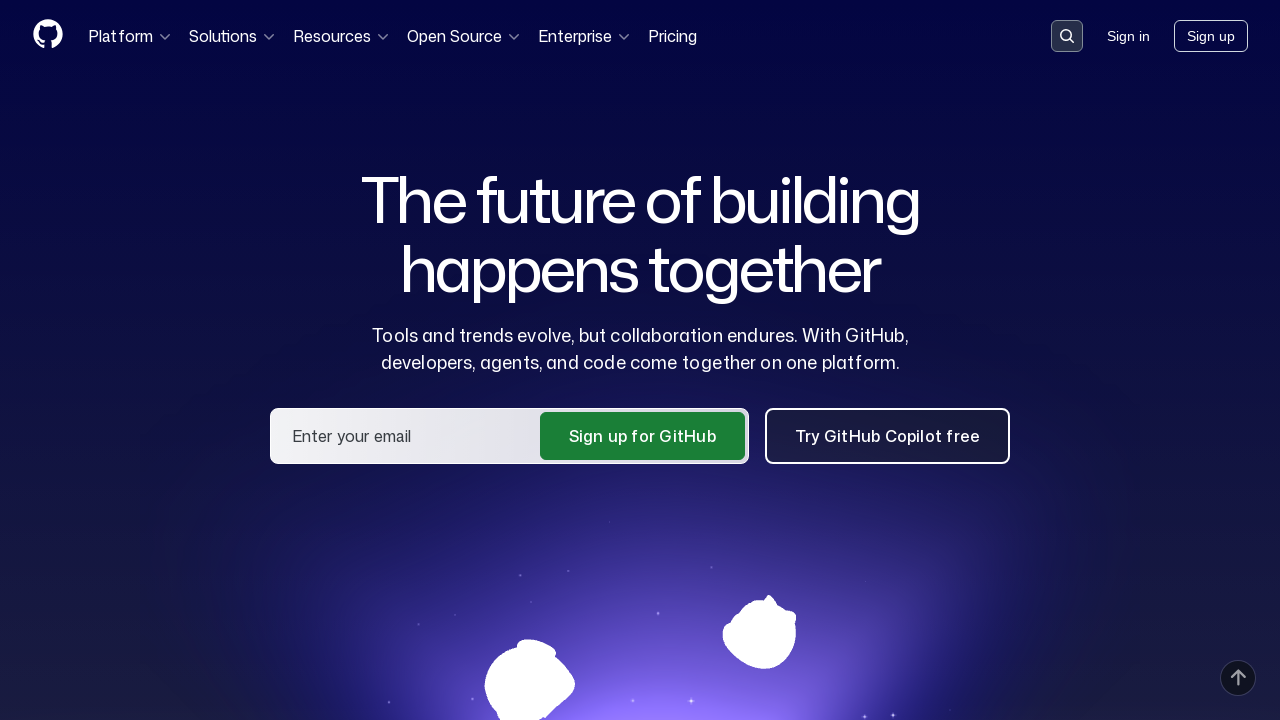